Gets a hidden value from an element attribute, calculates a math function, fills in the answer, and submits with checkbox and radio selections

Starting URL: http://suninjuly.github.io/get_attribute.html

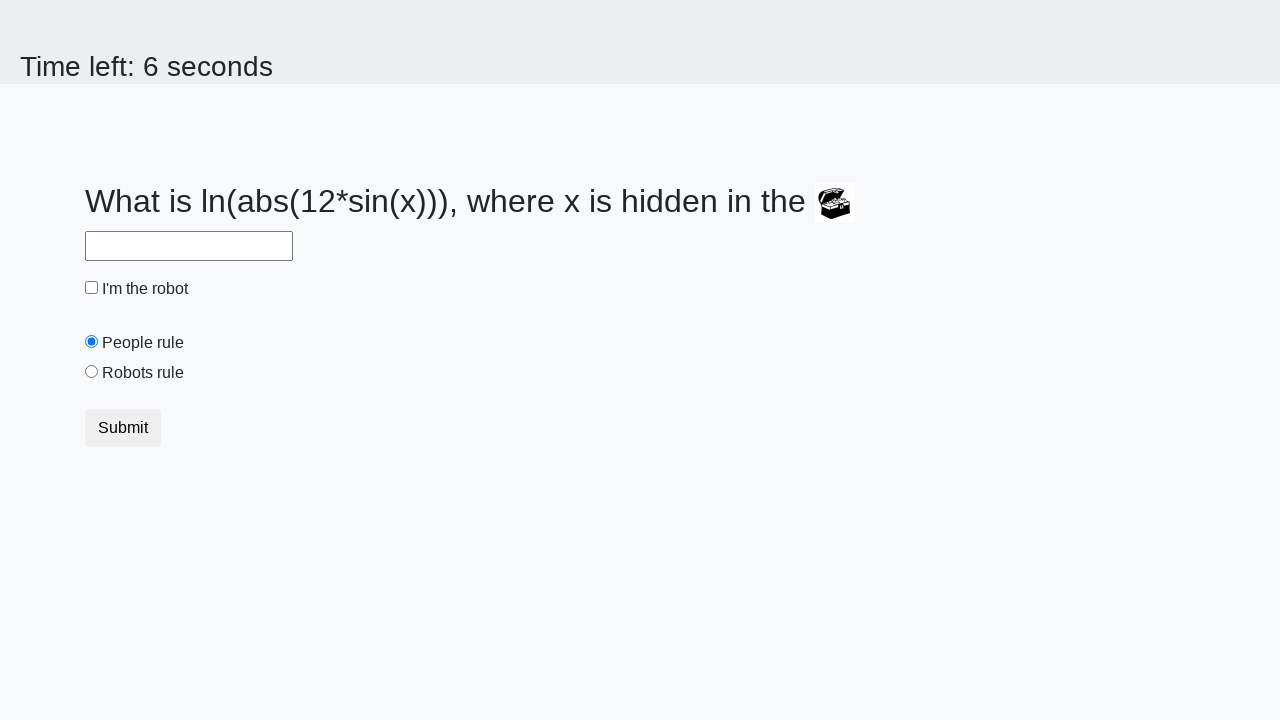

Retrieved hidden valuex attribute from treasure element
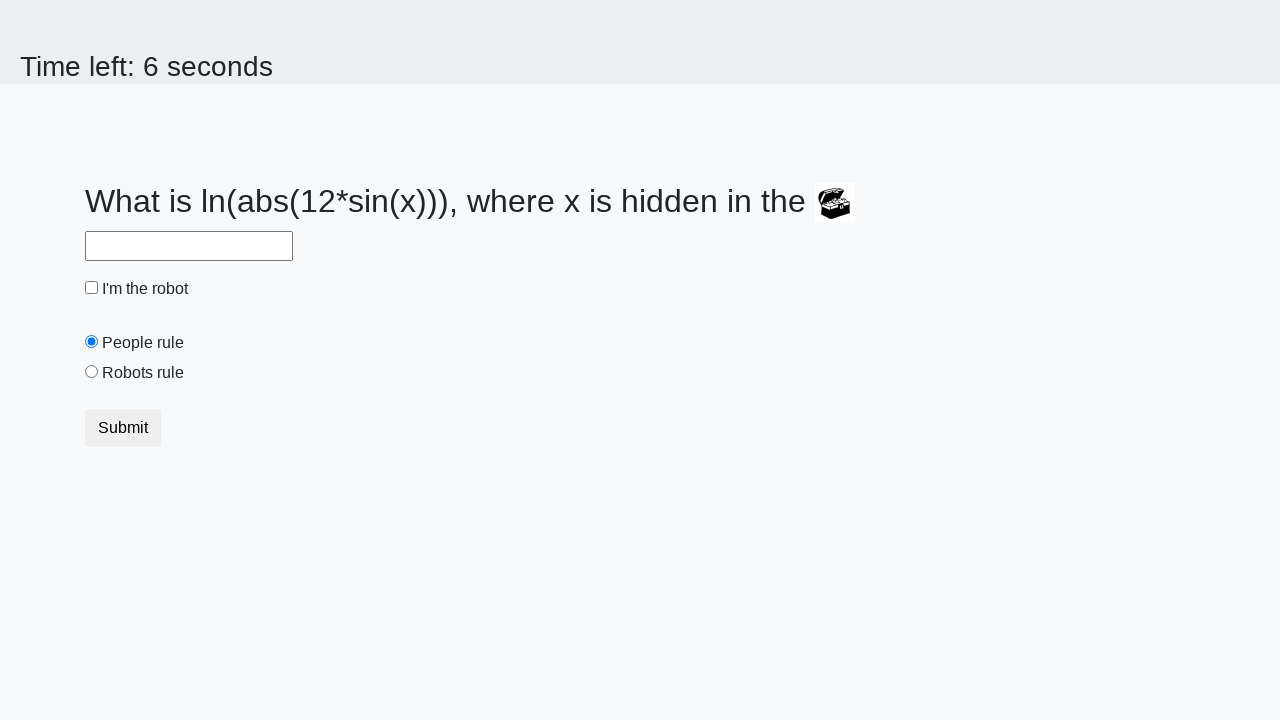

Calculated math function result: log(abs(12*sin(x)))
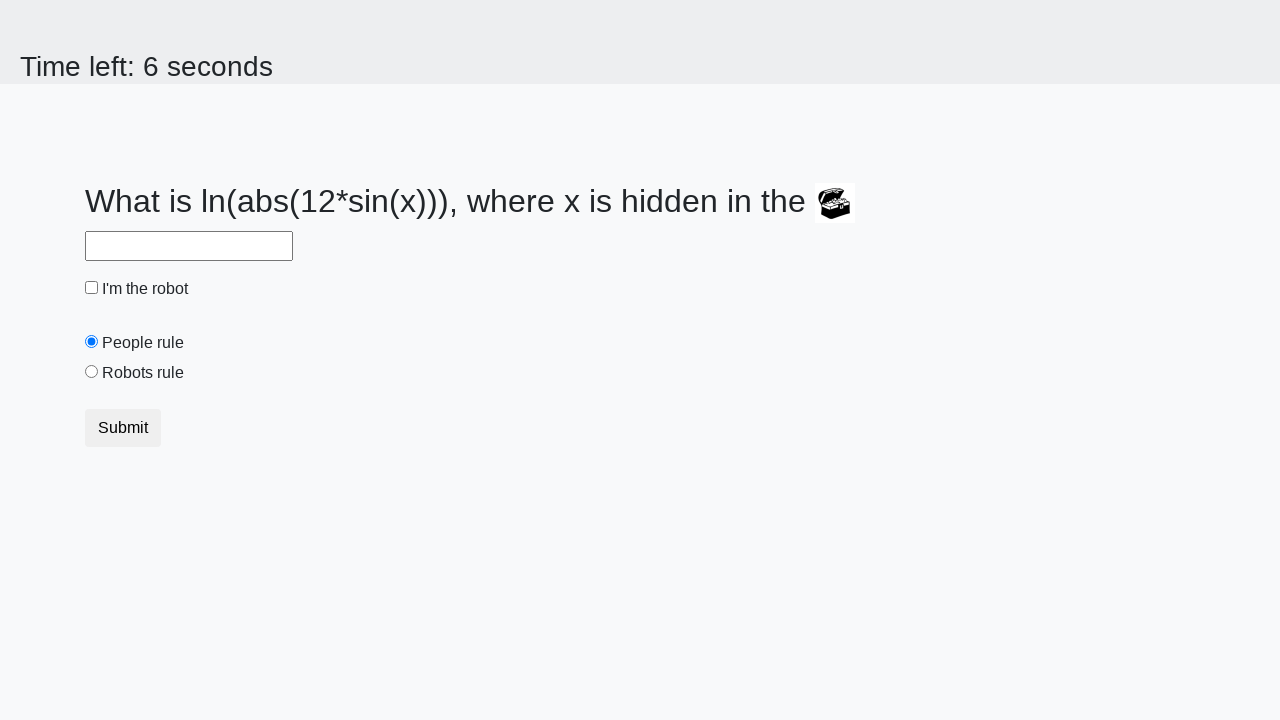

Filled answer field with calculated value on #answer
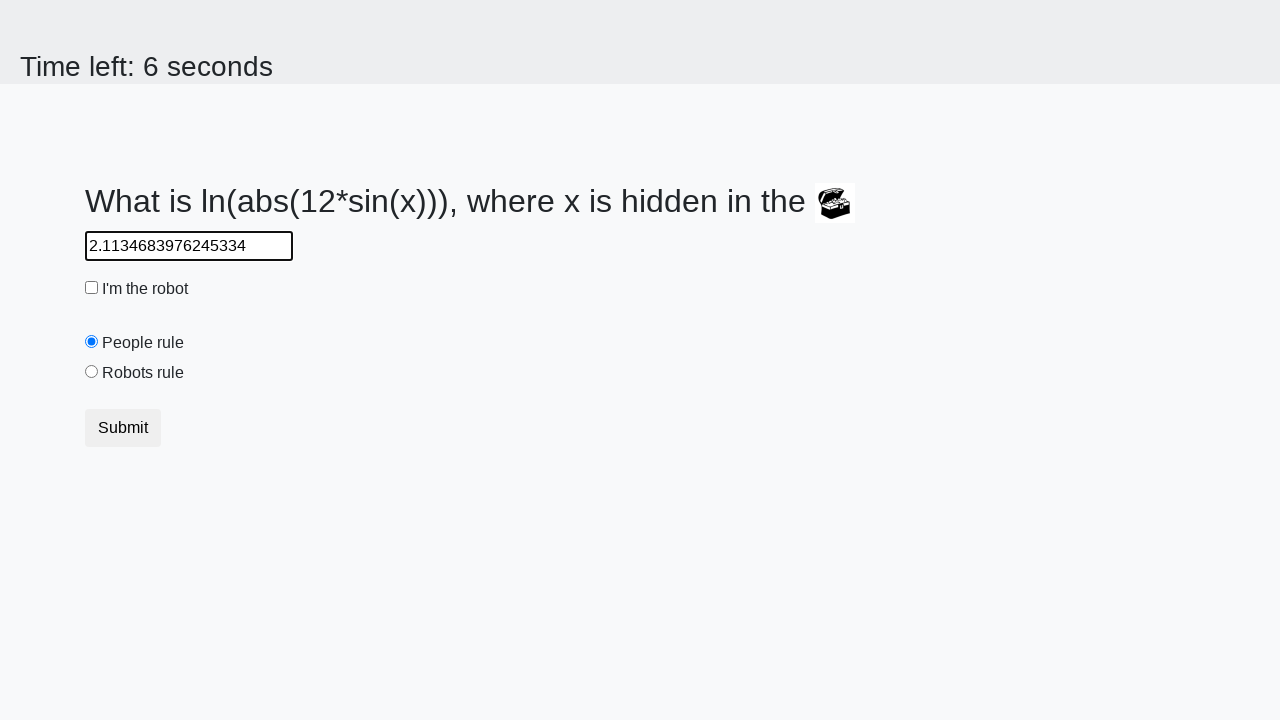

Clicked robot checkbox at (92, 288) on #robotCheckbox
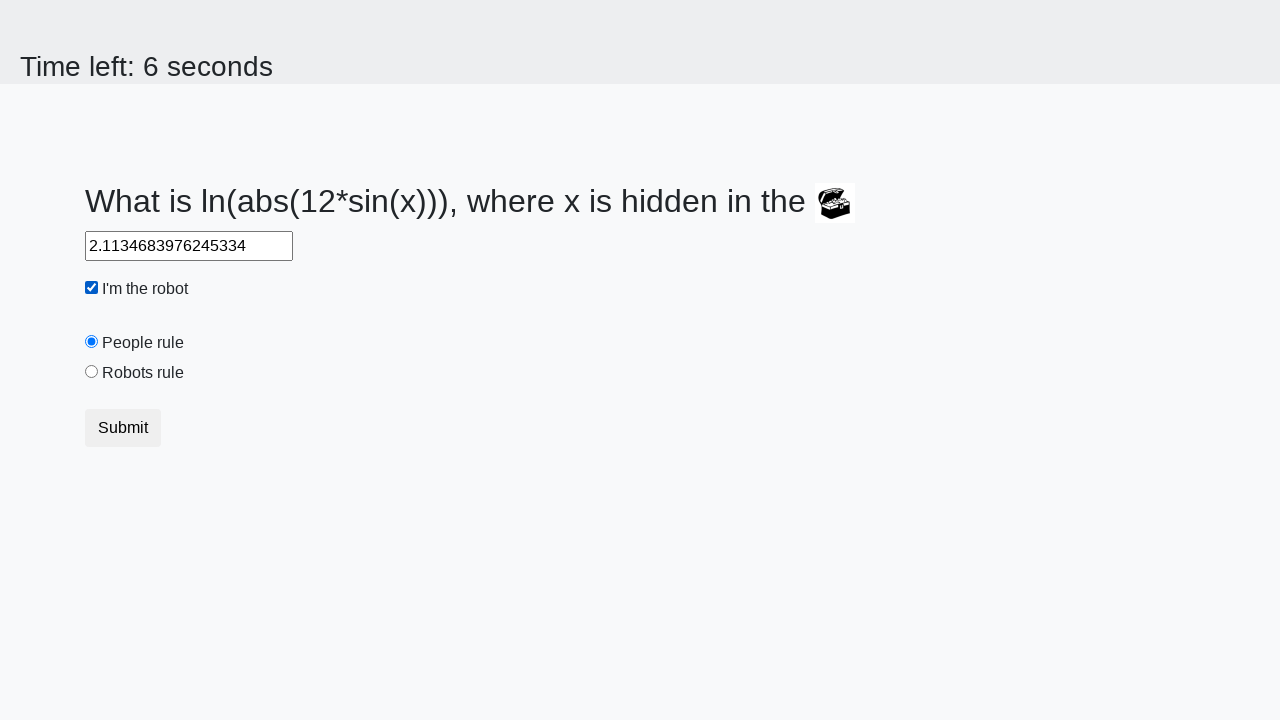

Clicked robots rule radio button at (92, 372) on #robotsRule
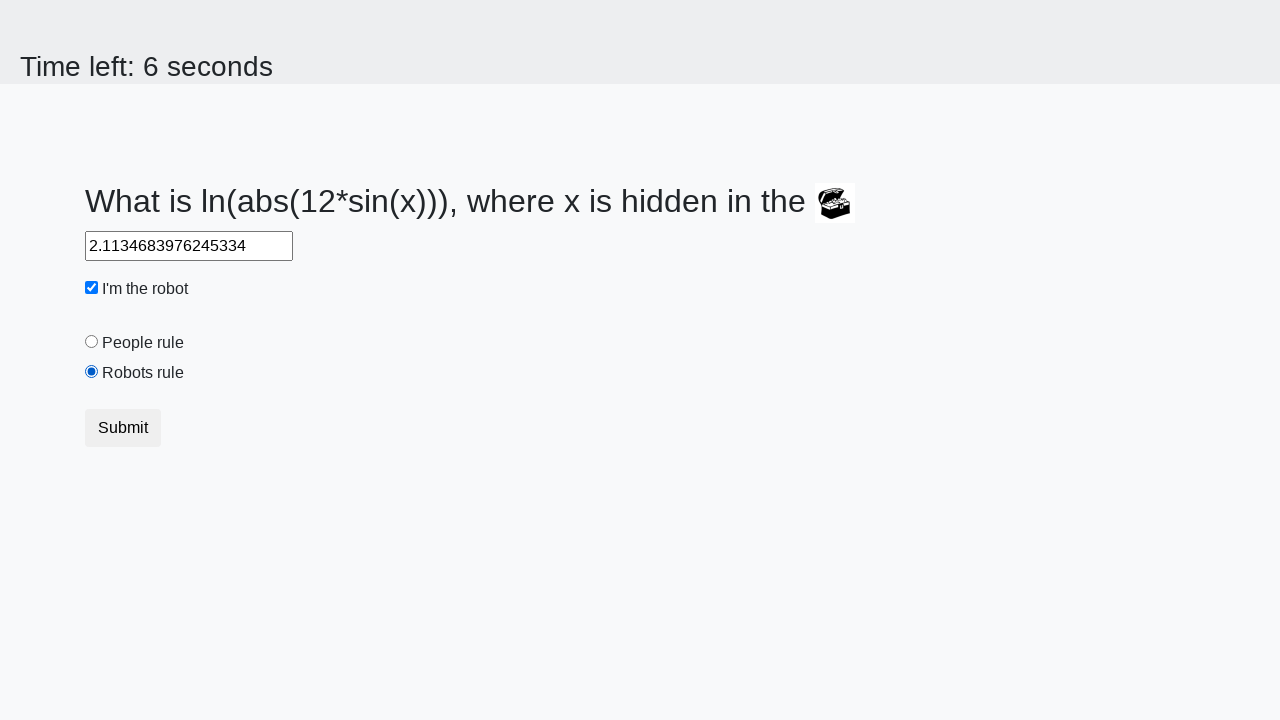

Clicked submit button to complete form at (123, 428) on button.btn
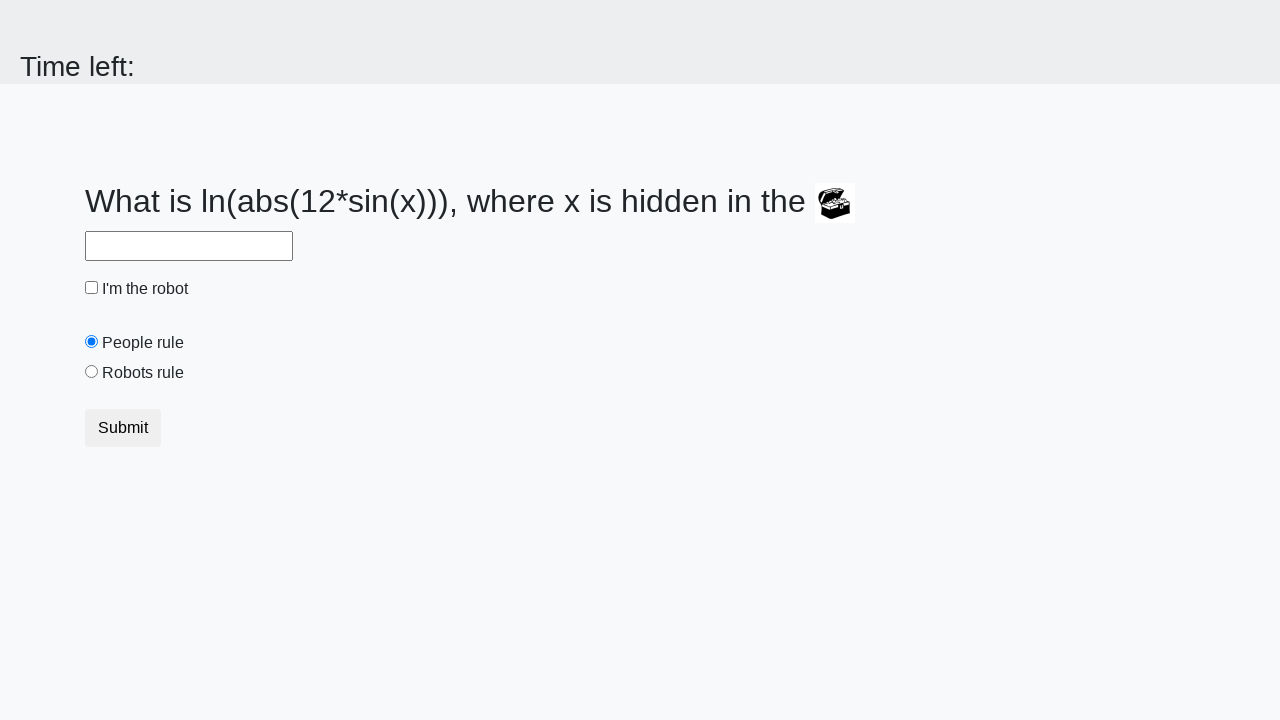

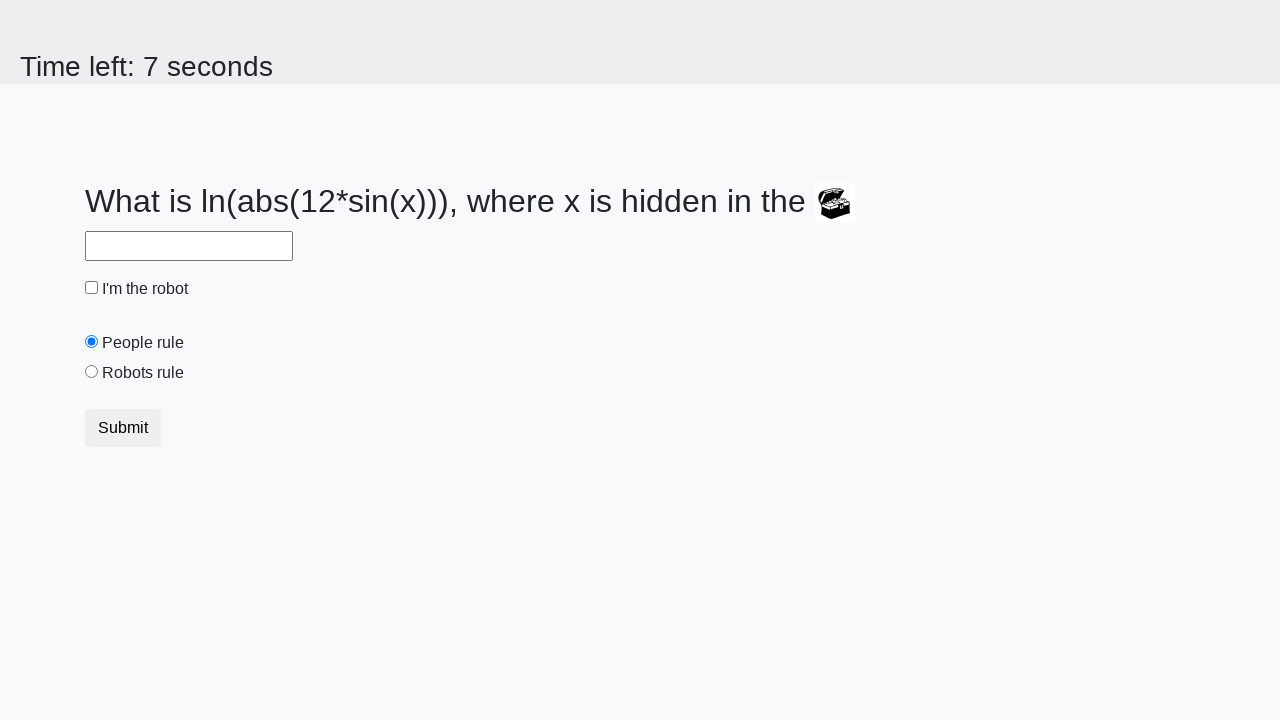